Tests that a todo item is removed if edited to an empty string

Starting URL: https://demo.playwright.dev/todomvc

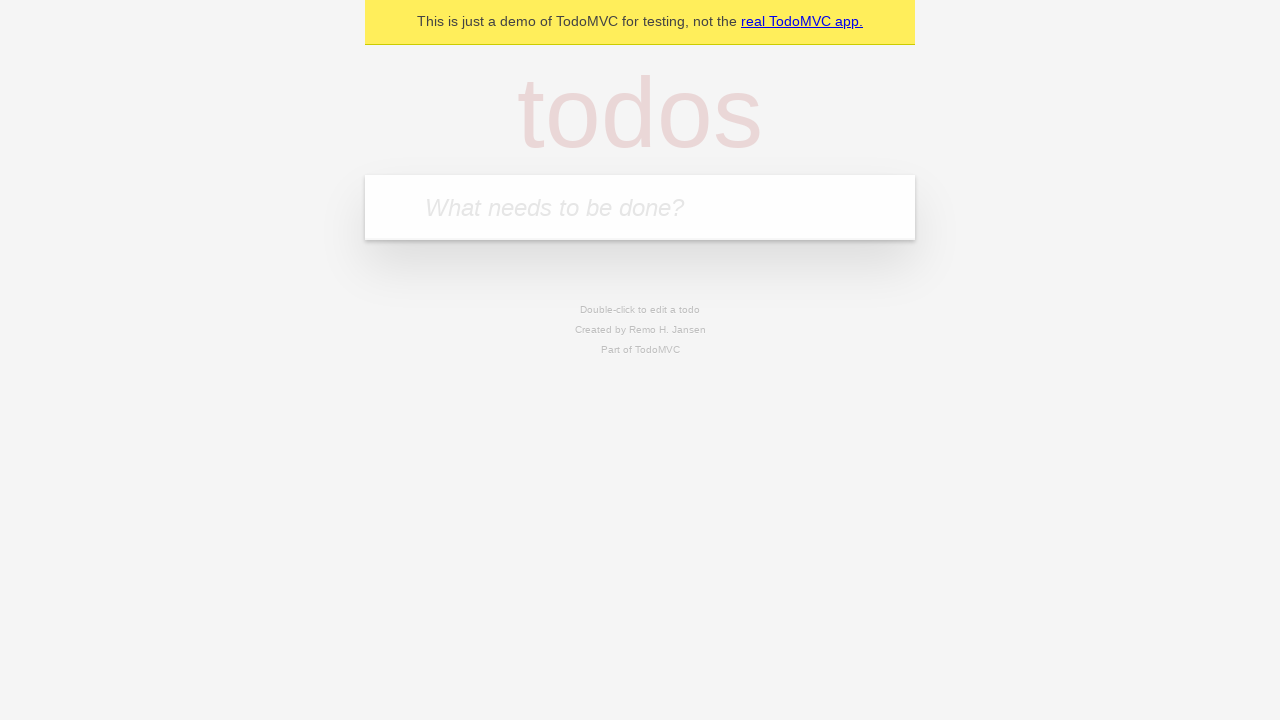

Filled todo input with 'buy some cheese' on internal:attr=[placeholder="What needs to be done?"i]
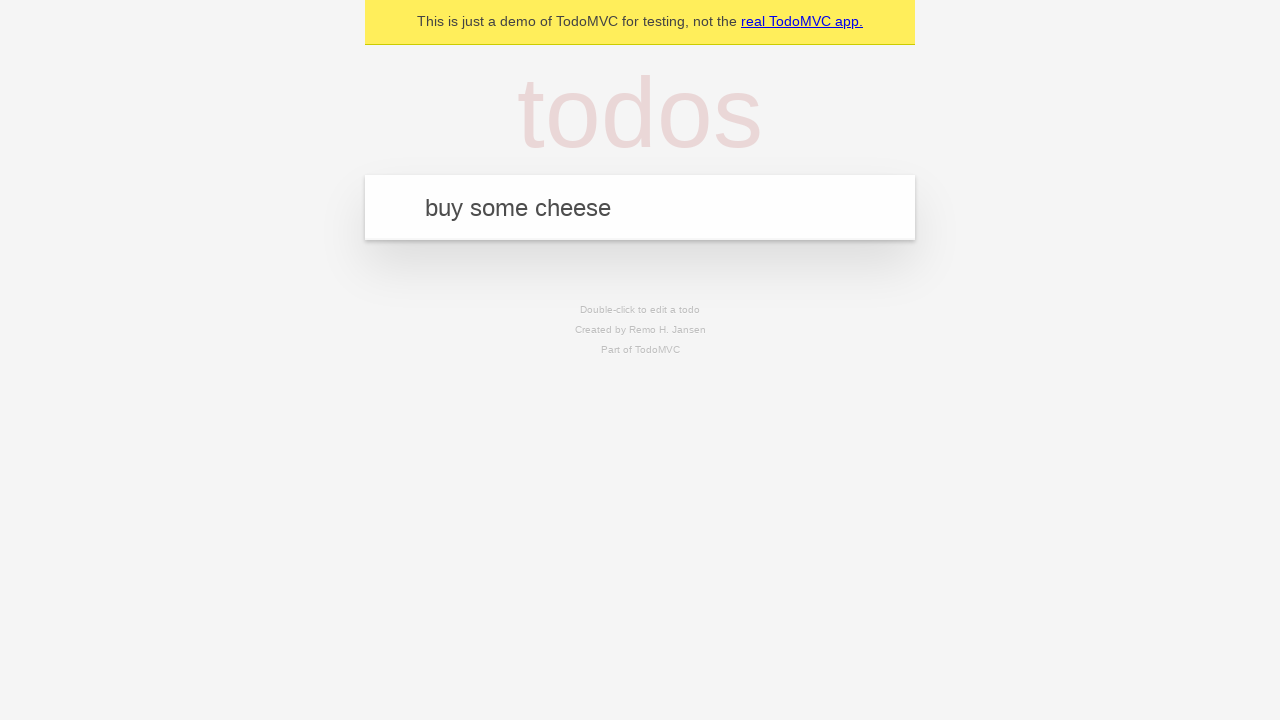

Pressed Enter to create first todo item on internal:attr=[placeholder="What needs to be done?"i]
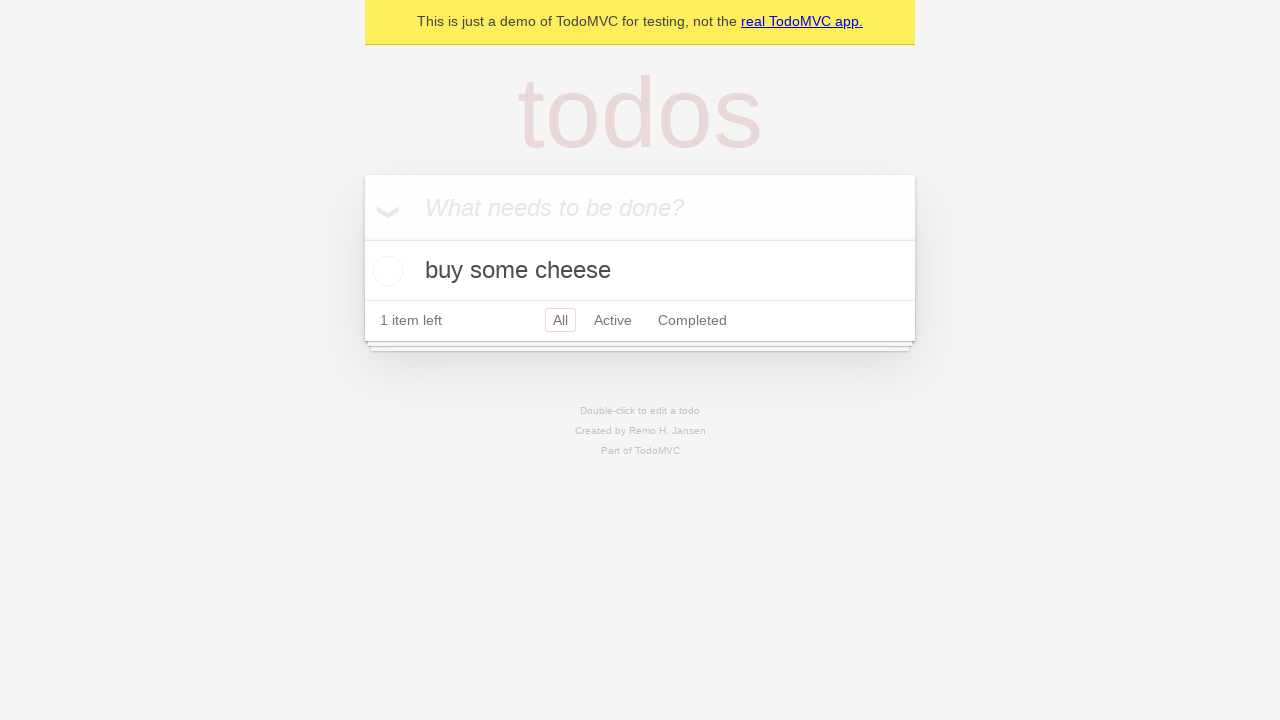

Filled todo input with 'feed the cat' on internal:attr=[placeholder="What needs to be done?"i]
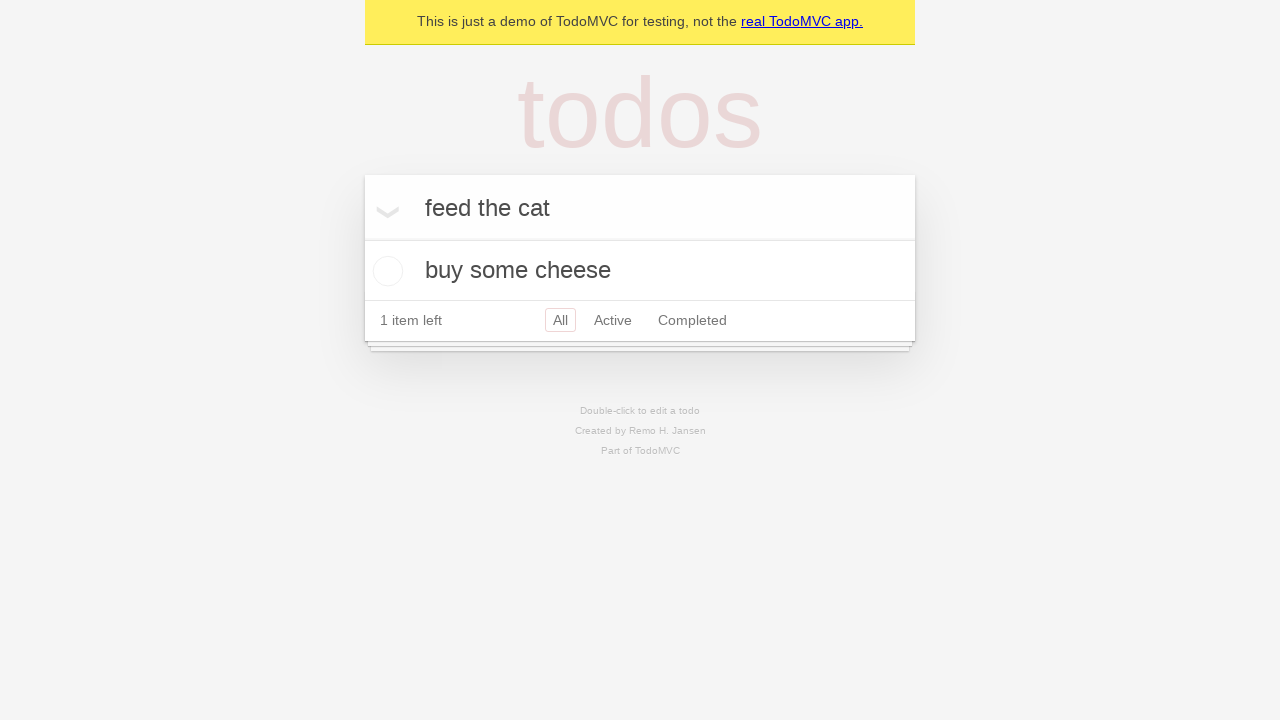

Pressed Enter to create second todo item on internal:attr=[placeholder="What needs to be done?"i]
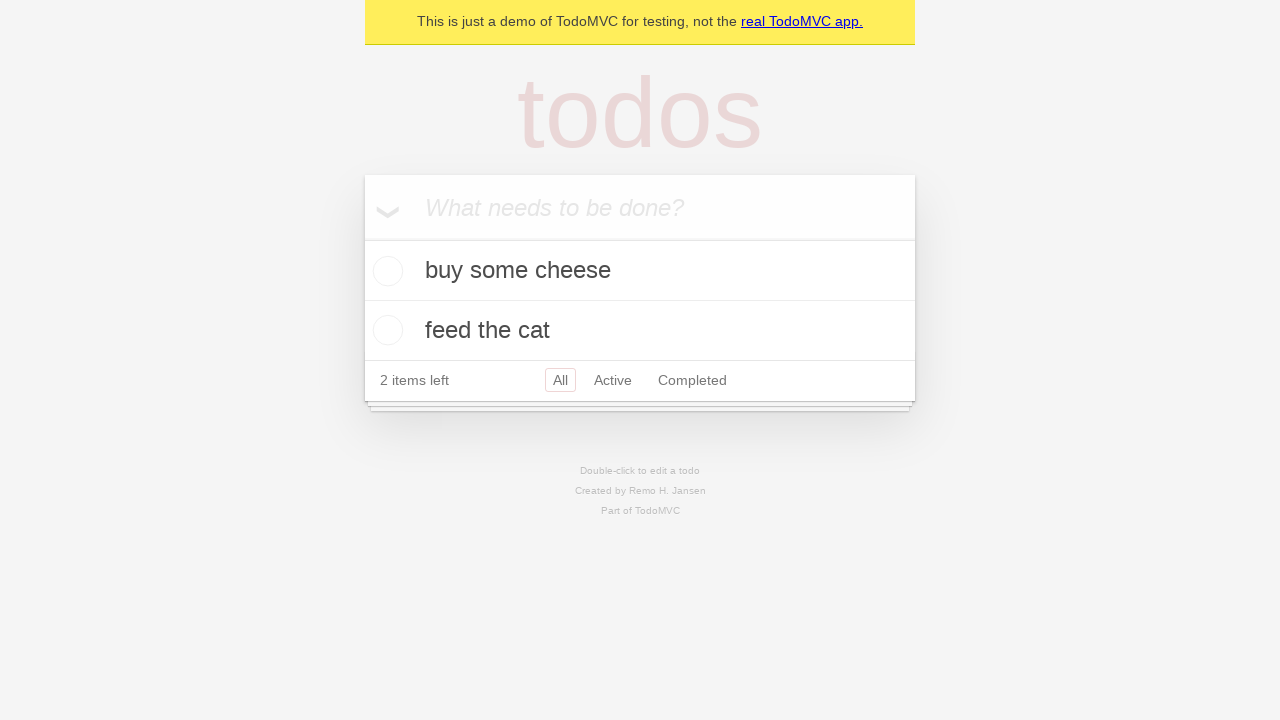

Filled todo input with 'book a doctors appointment' on internal:attr=[placeholder="What needs to be done?"i]
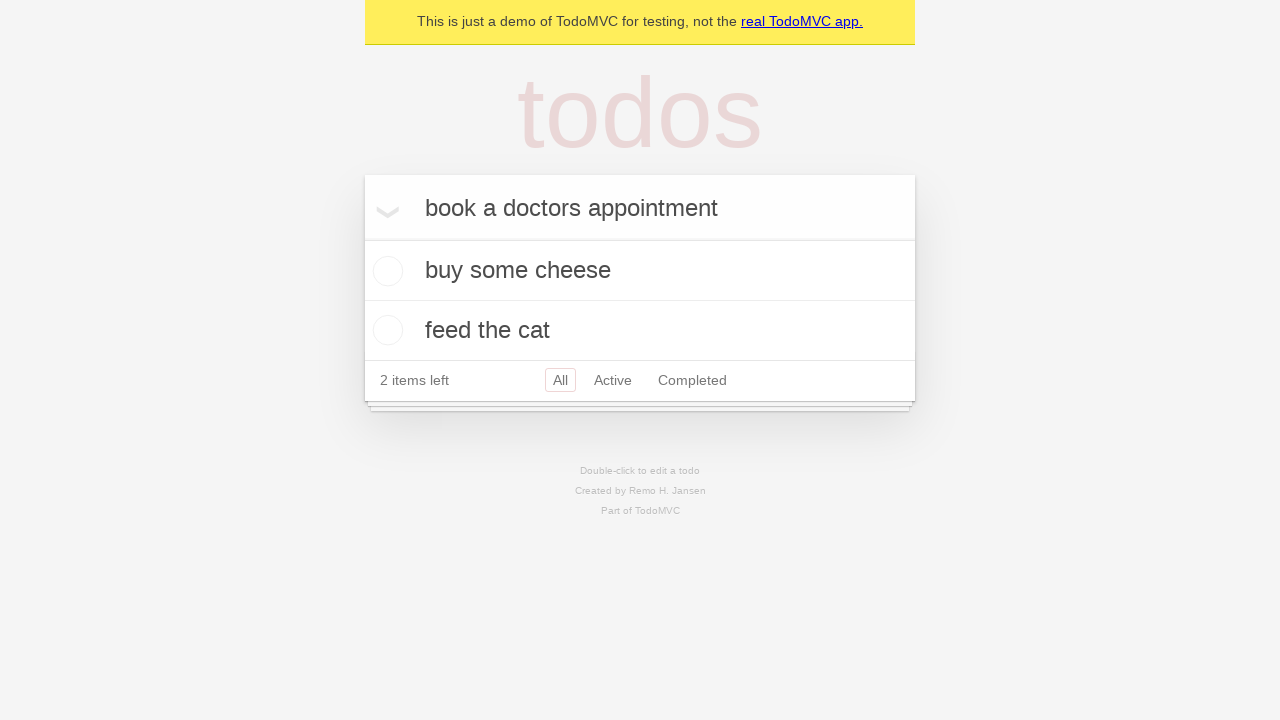

Pressed Enter to create third todo item on internal:attr=[placeholder="What needs to be done?"i]
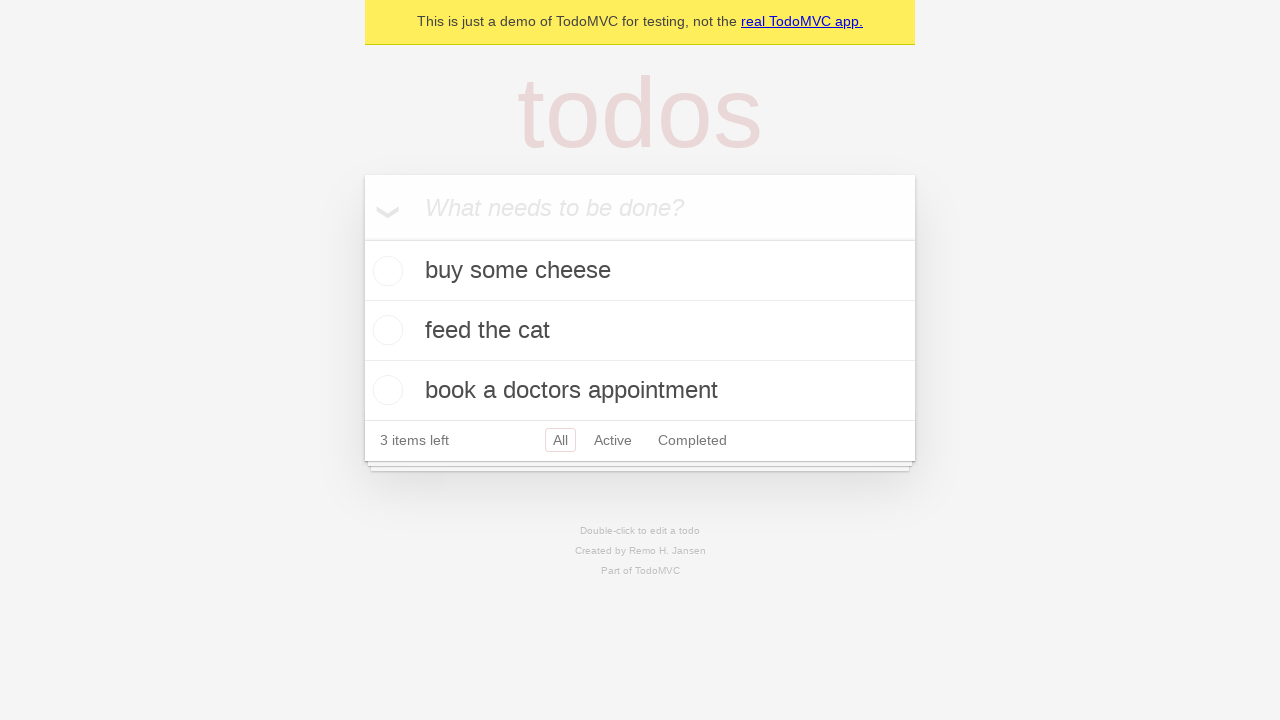

Waited for all three todo items to be visible
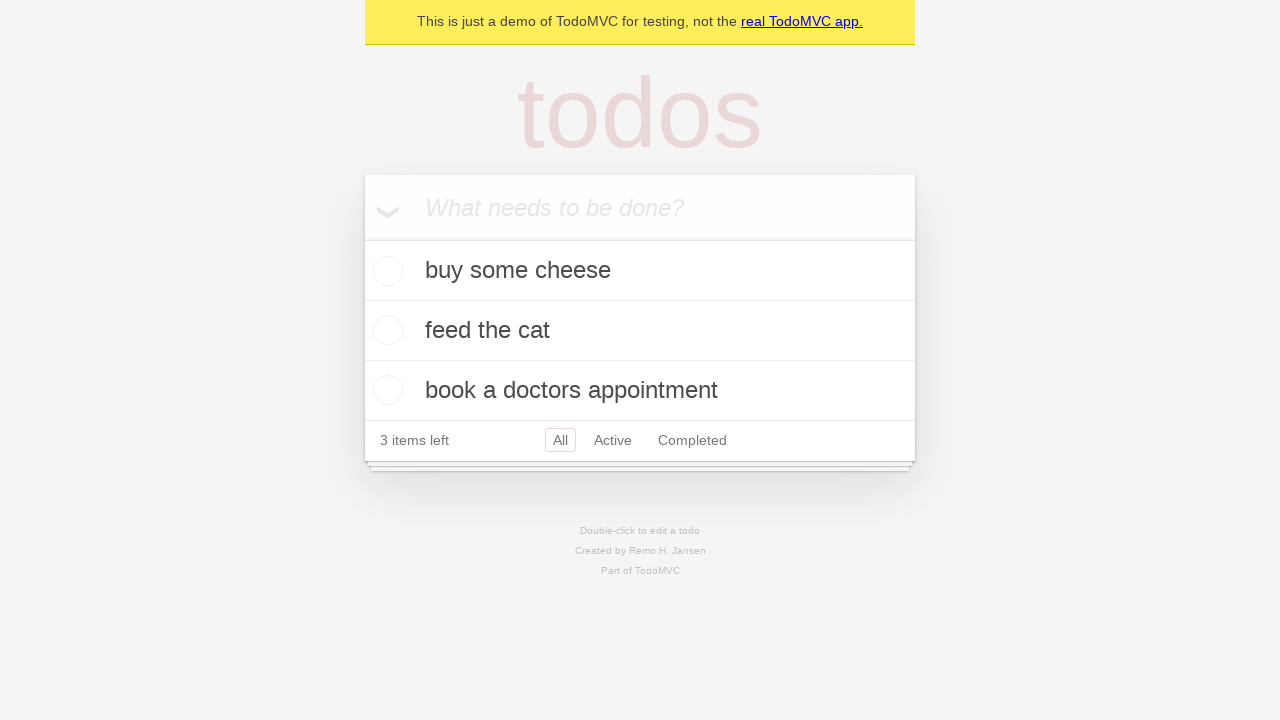

Double-clicked second todo item to enter edit mode at (640, 331) on internal:testid=[data-testid="todo-item"s] >> nth=1
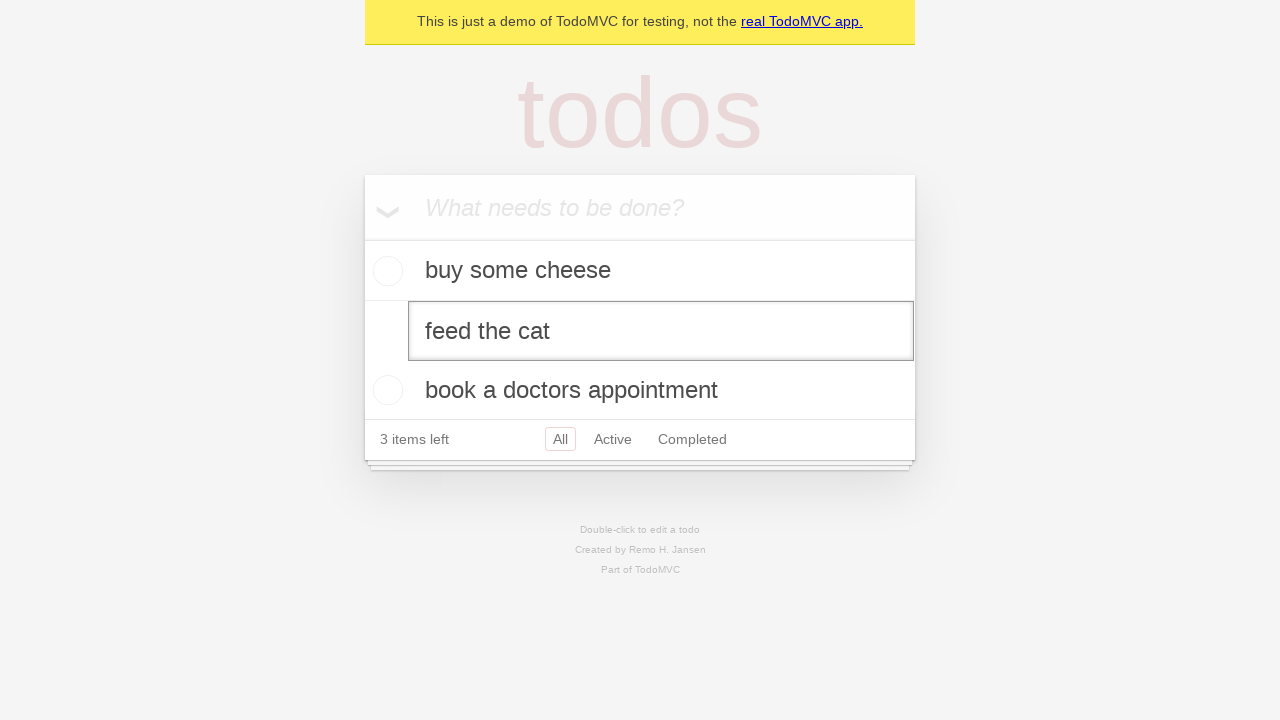

Cleared the edit textbox to empty string on internal:testid=[data-testid="todo-item"s] >> nth=1 >> internal:role=textbox[nam
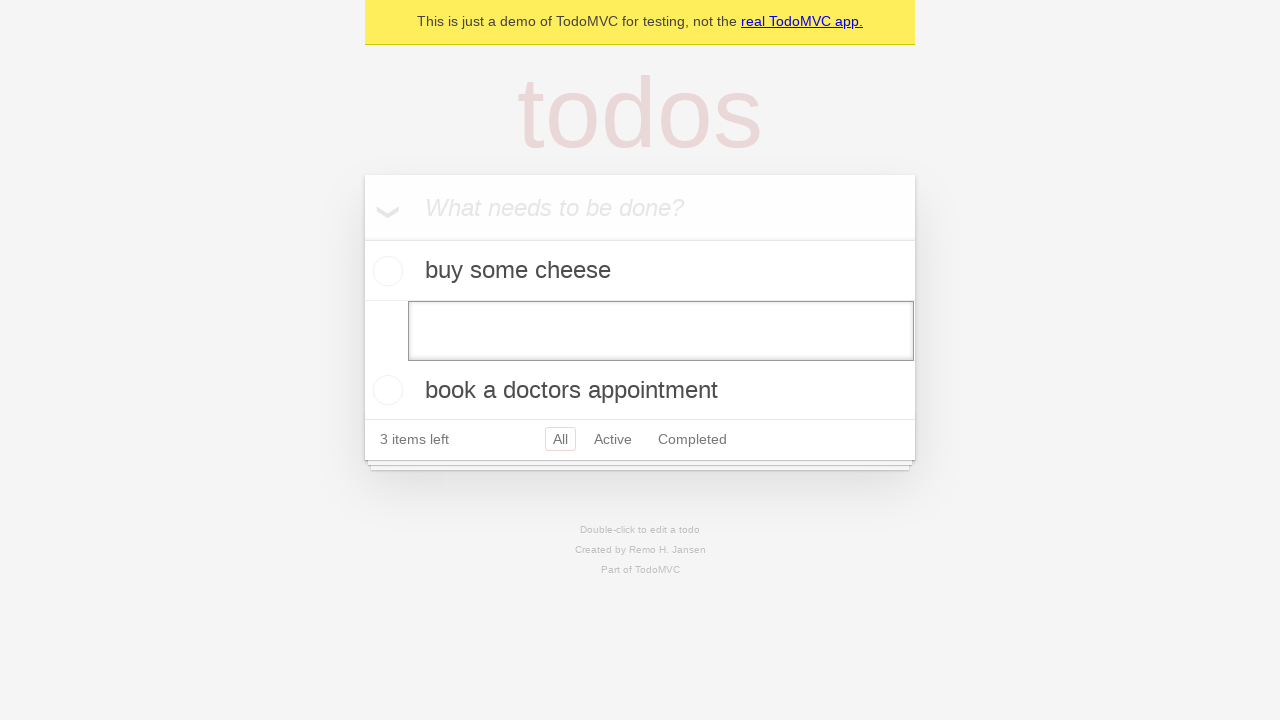

Pressed Enter to confirm empty edit, removing the todo item on internal:testid=[data-testid="todo-item"s] >> nth=1 >> internal:role=textbox[nam
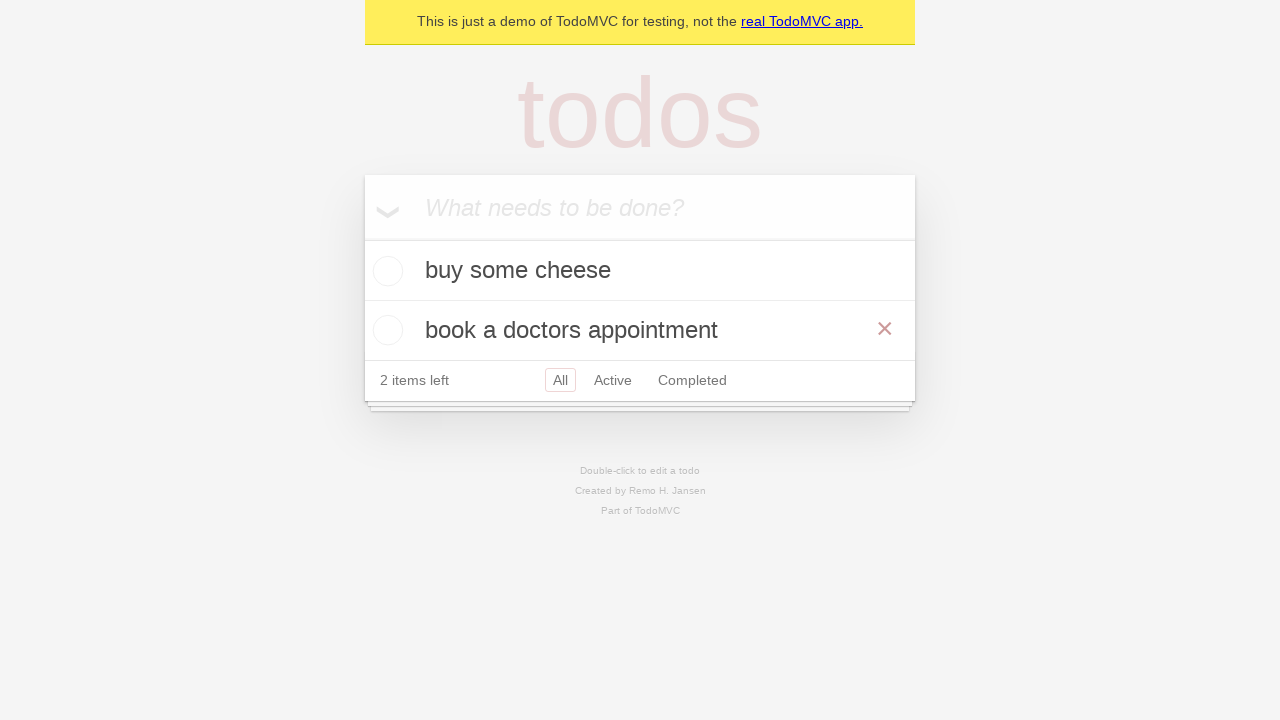

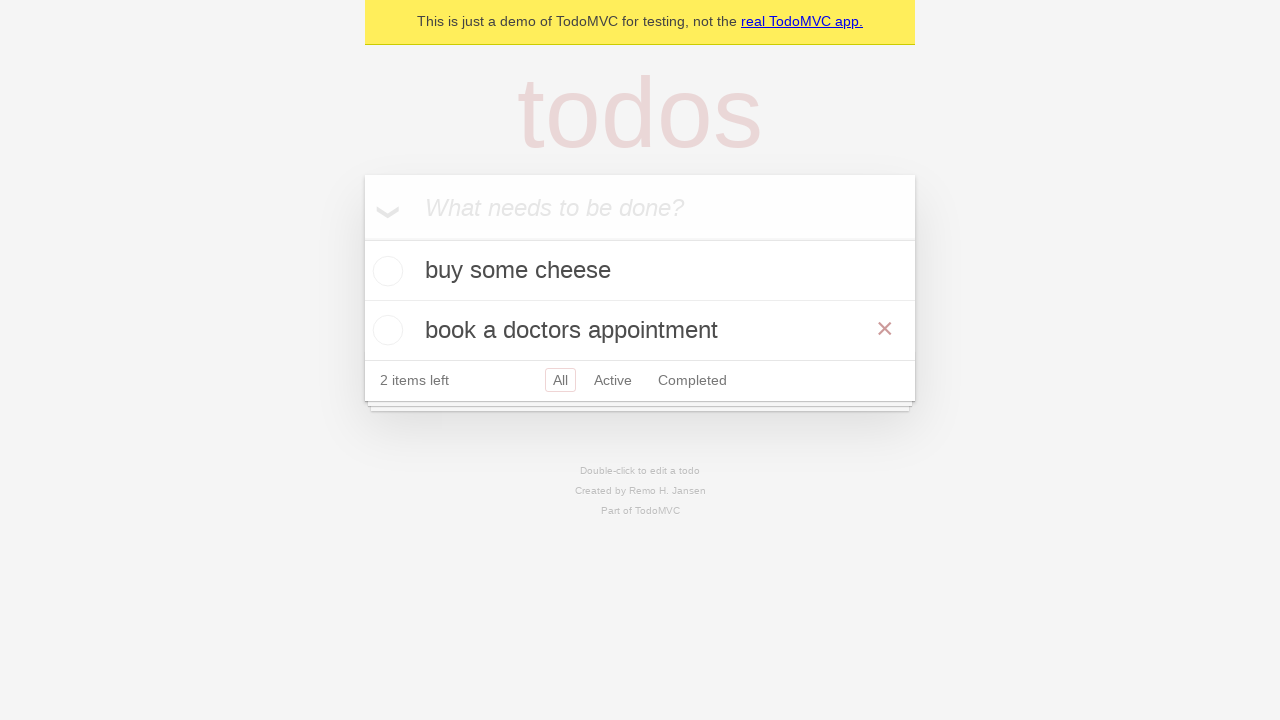